Tests checkbox selection functionality by verifying initial state, clicking a checkbox, and confirming the state change

Starting URL: https://rahulshettyacademy.com/dropdownsPractise/

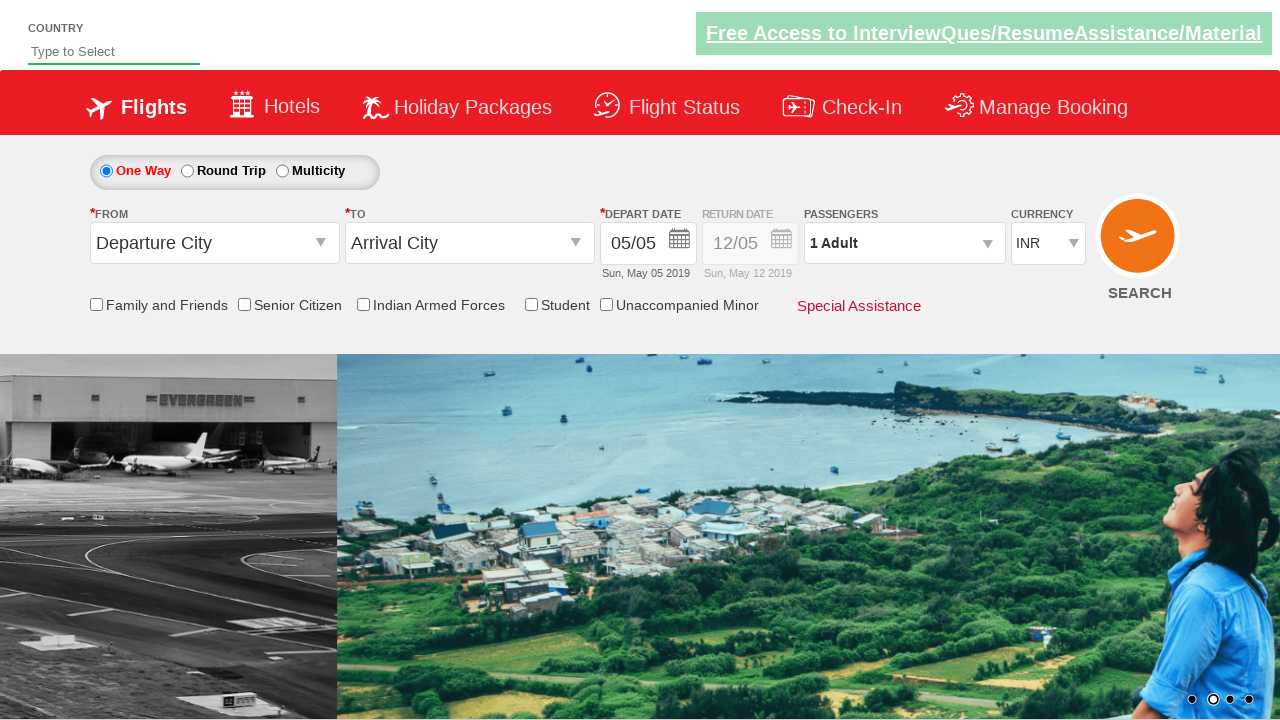

Checked initial state of Friends and Family checkbox - should be unchecked
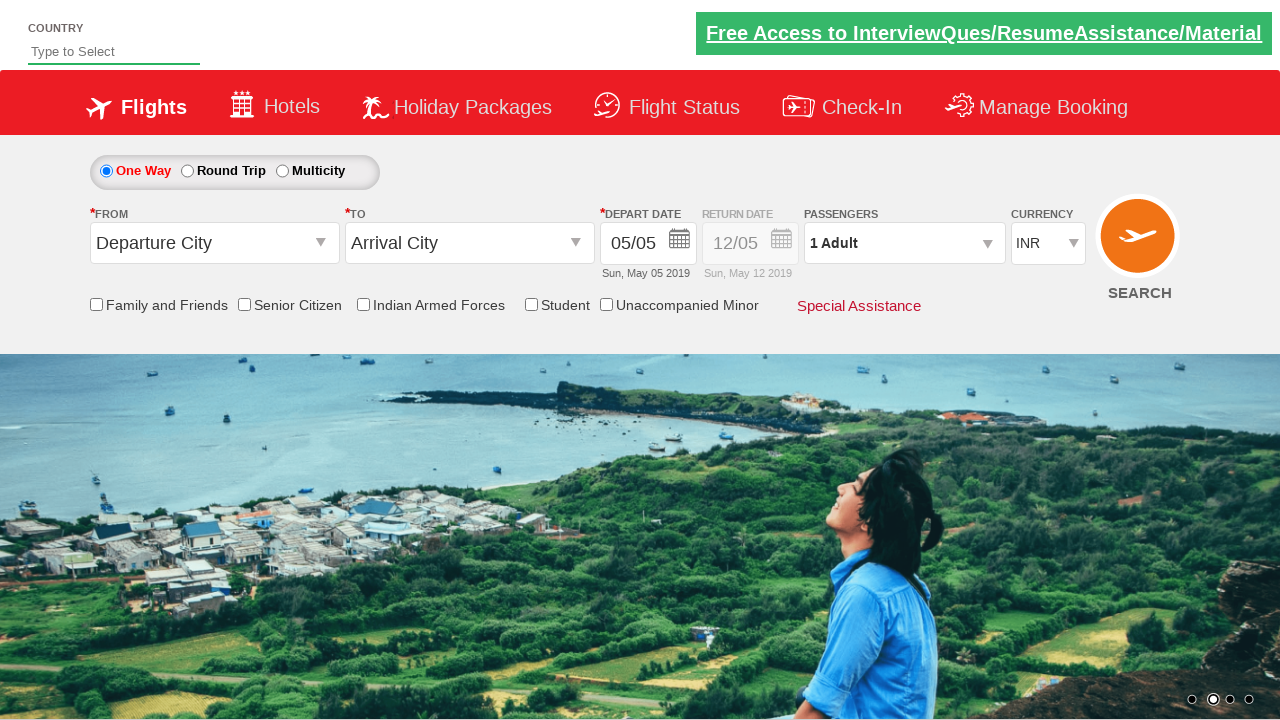

Asserted that Friends and Family checkbox is initially unchecked
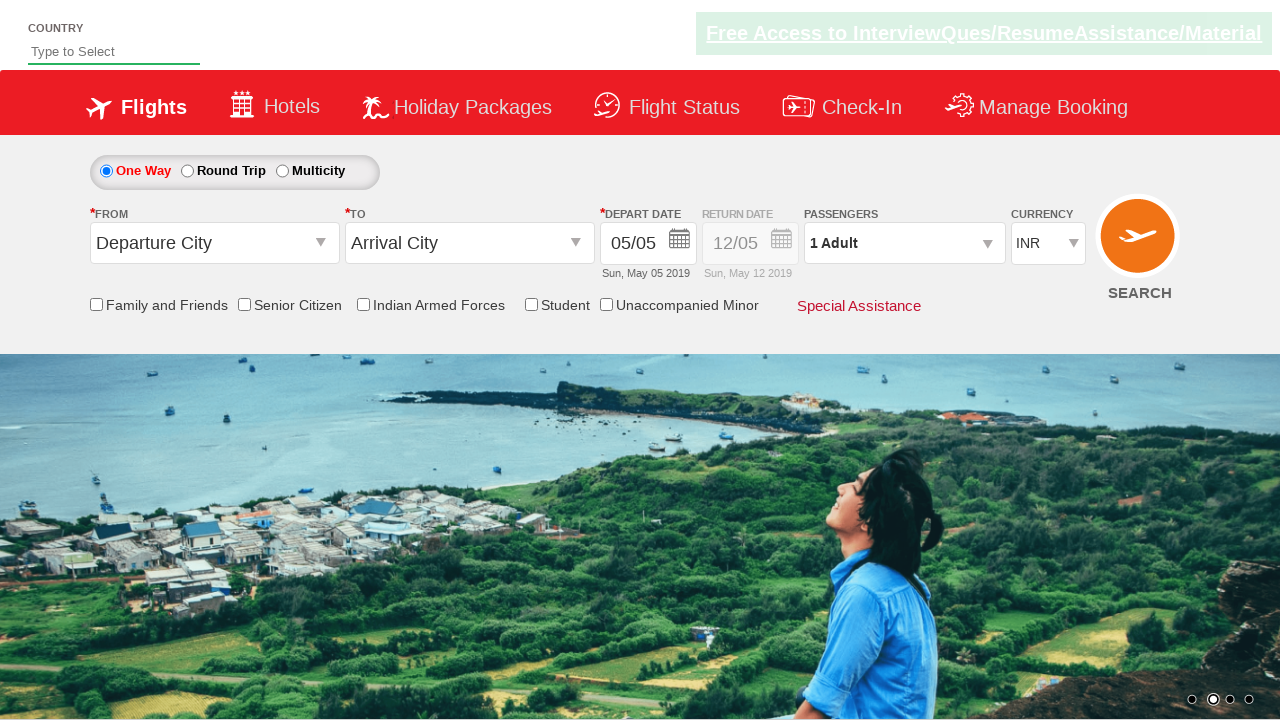

Clicked on Friends and Family checkbox to select it at (96, 304) on #ctl00_mainContent_chk_friendsandfamily
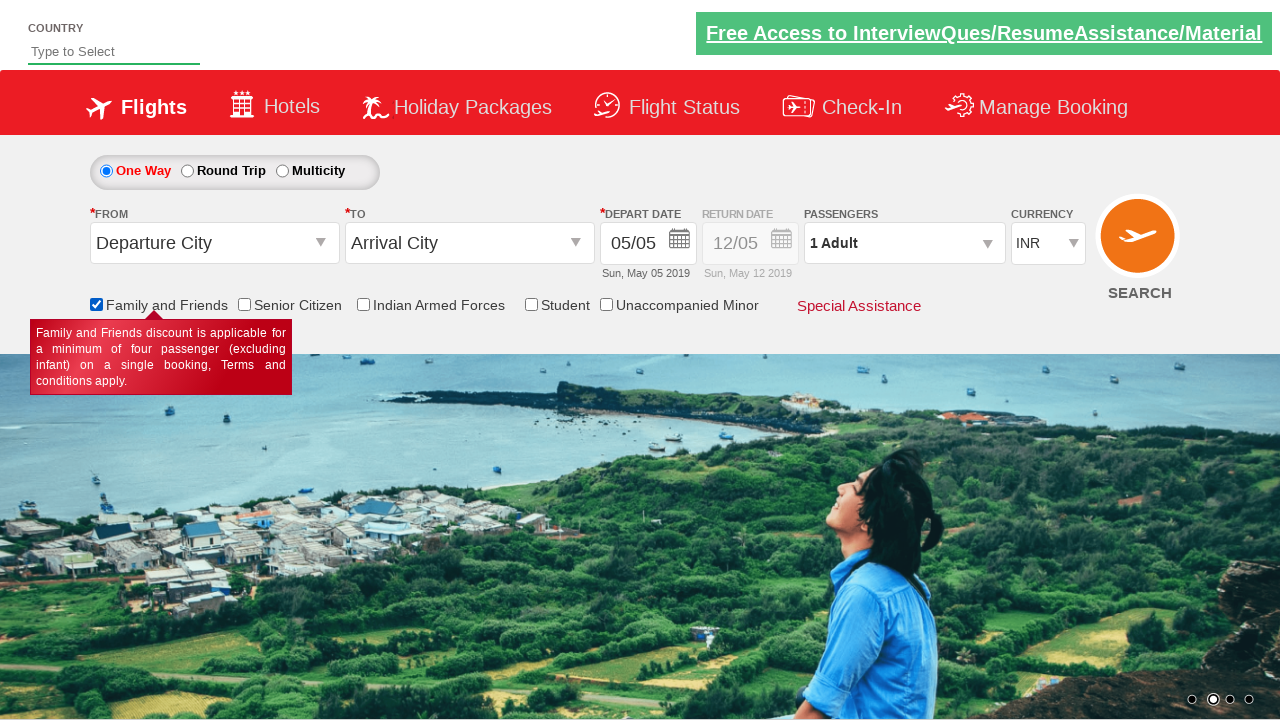

Verified that Friends and Family checkbox is now checked after clicking
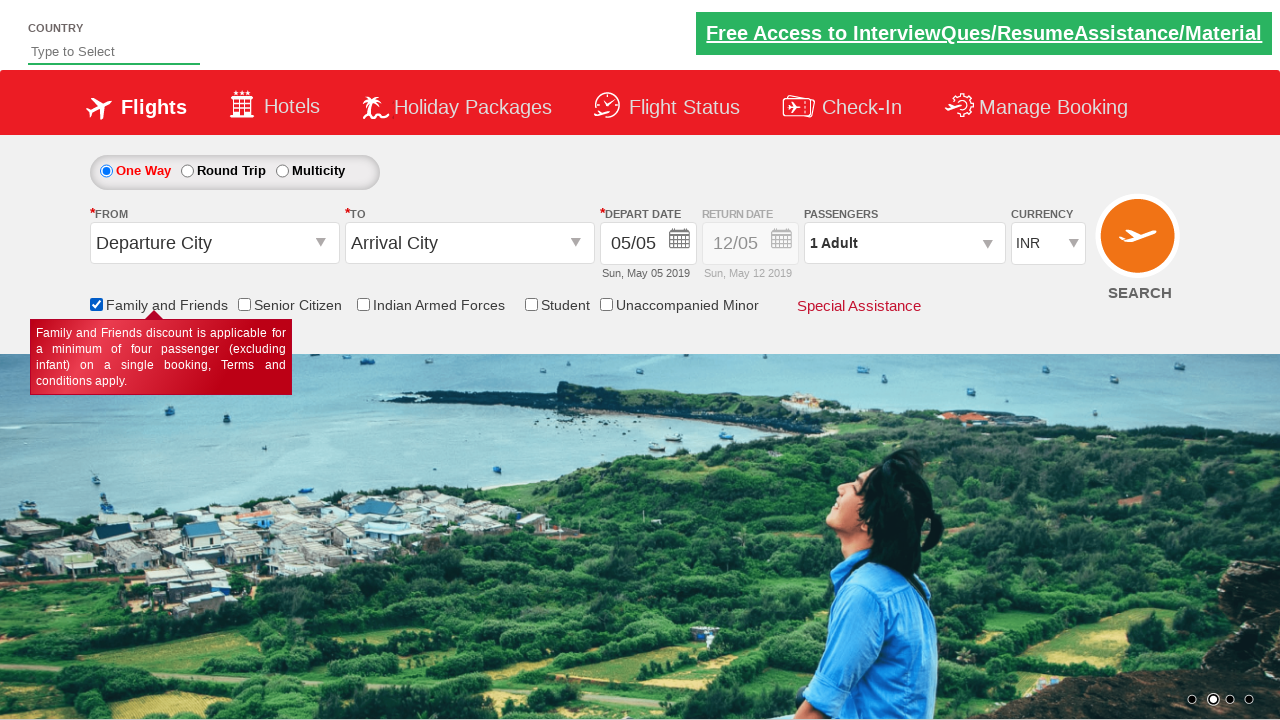

Asserted that Friends and Family checkbox is now checked
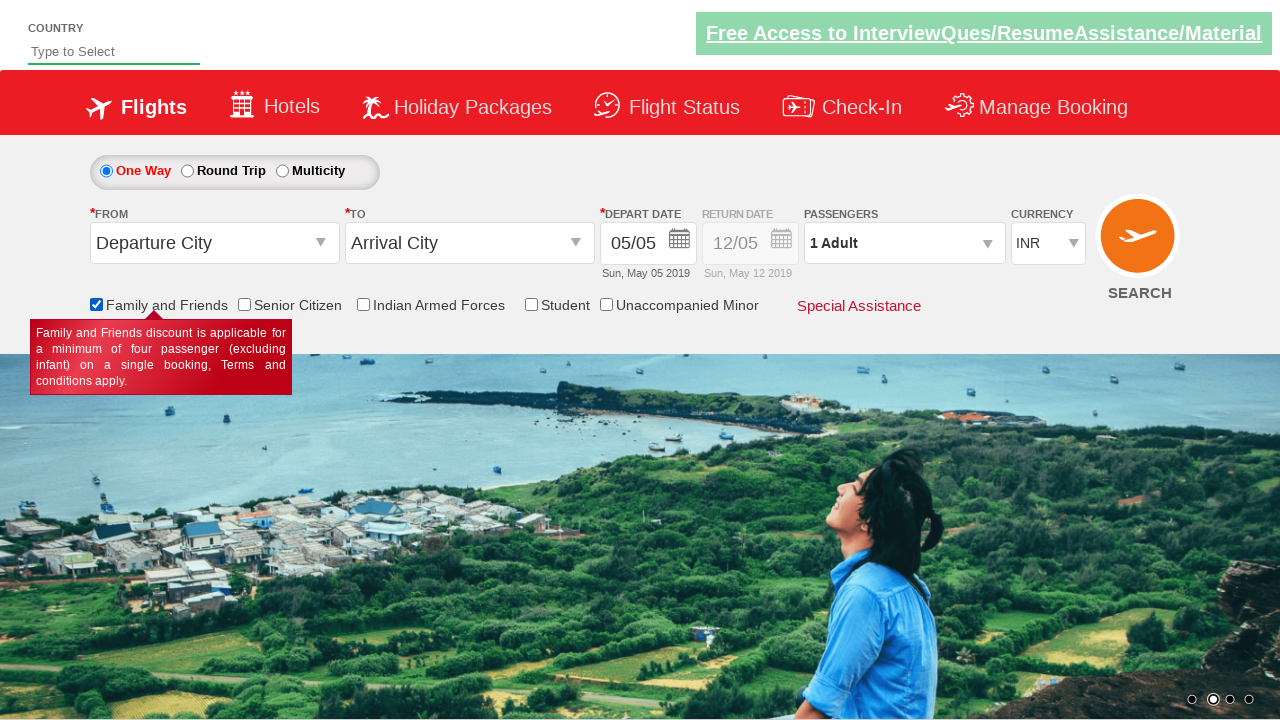

Counted total number of checkboxes on the page
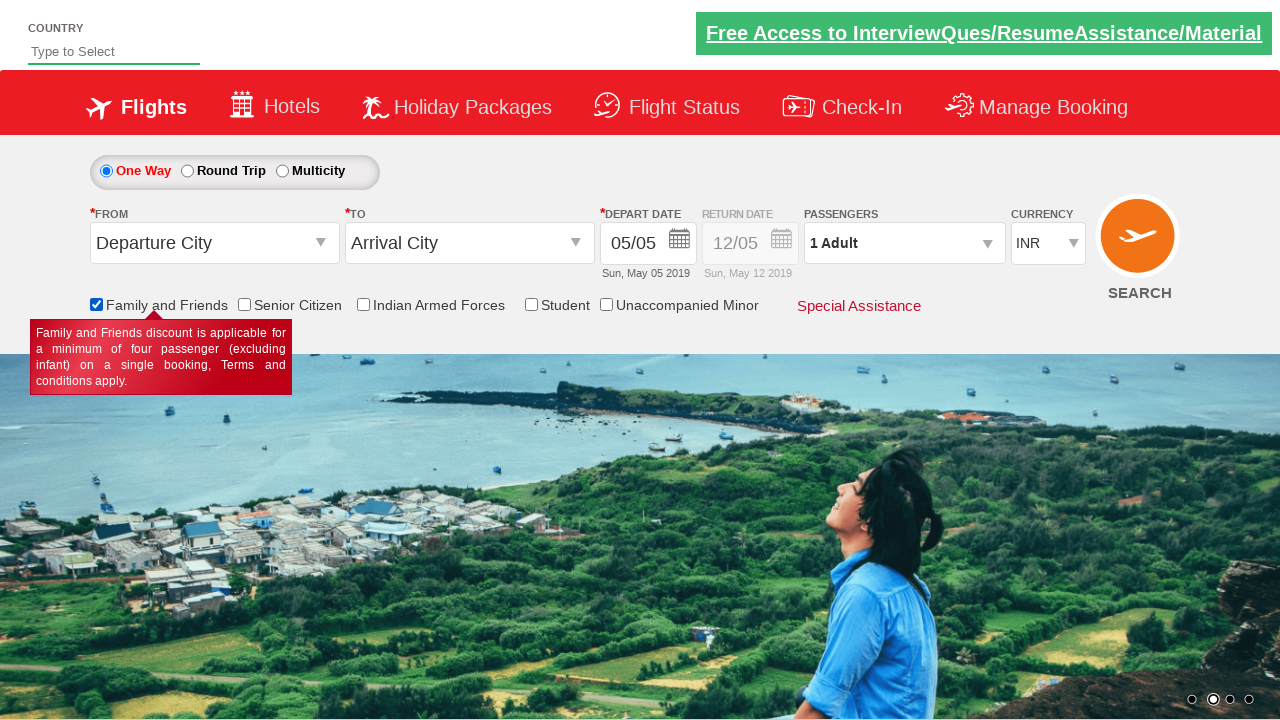

Asserted that there are 6 checkboxes on the page - found 6
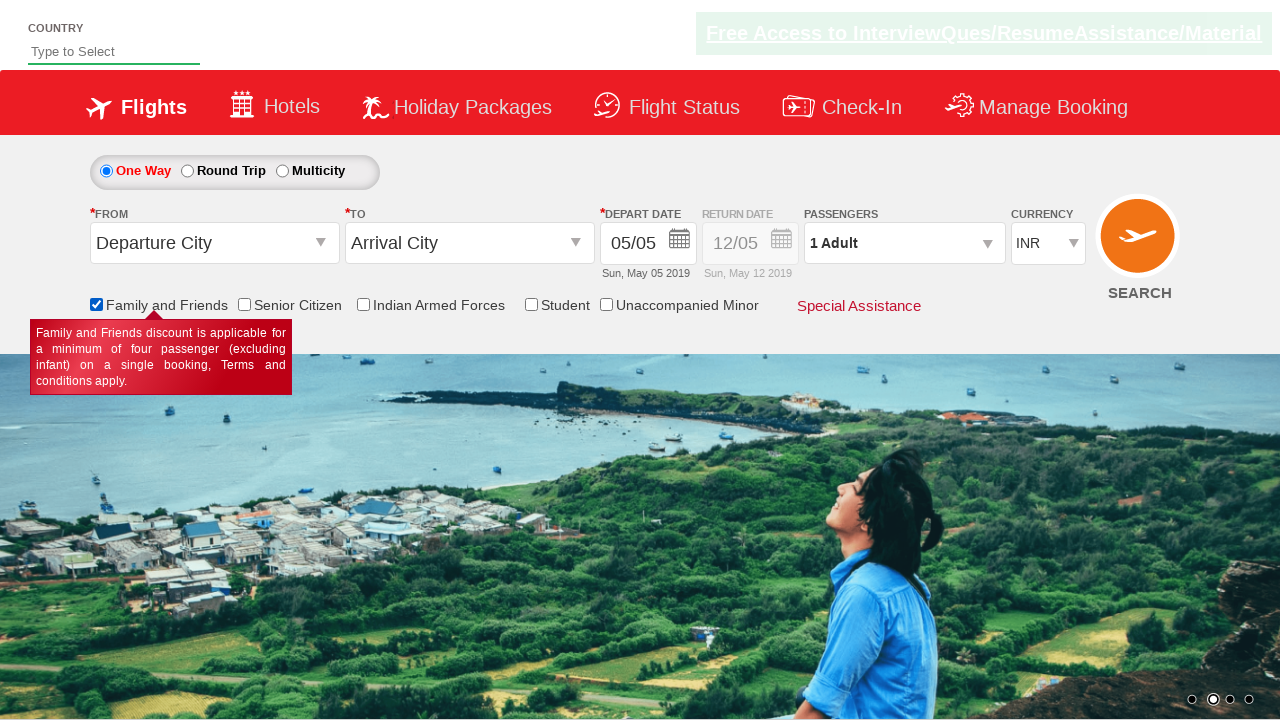

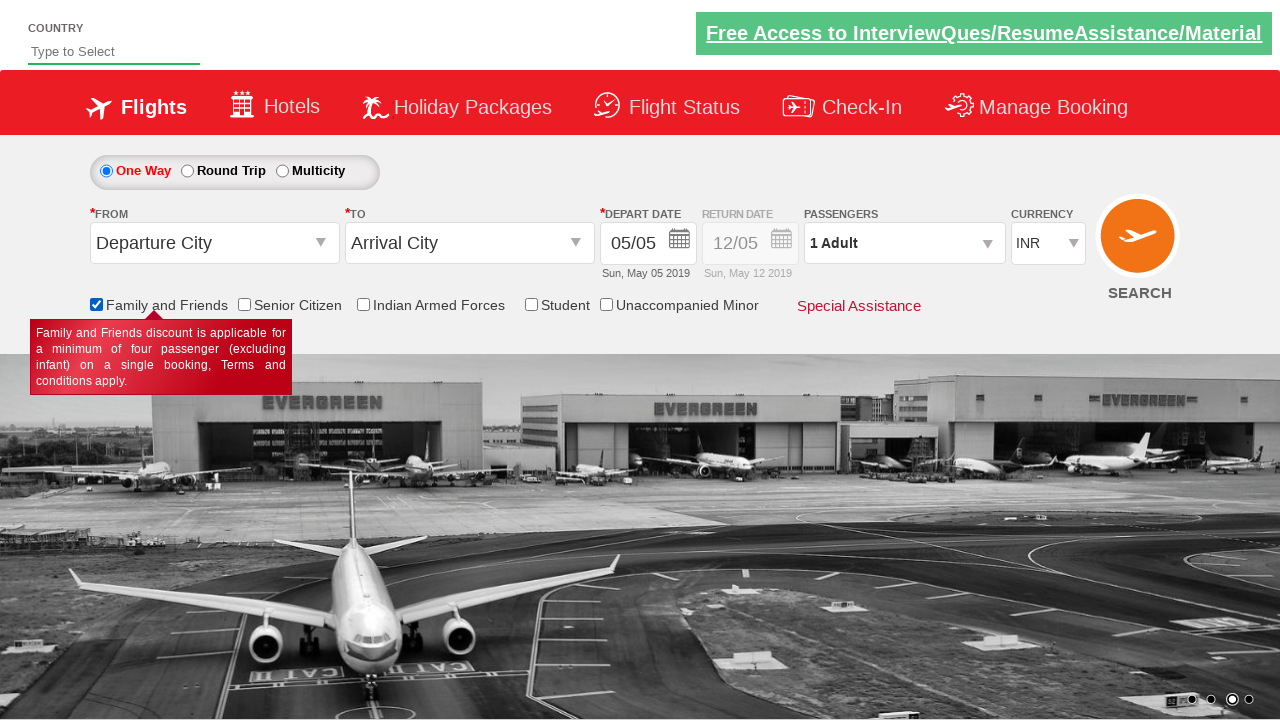